Tests a grocery shopping site by searching for products containing "ca", verifying 4 products are displayed, clicking "ADD TO CART" on the third product, and then finding and adding "Cashews" to the cart.

Starting URL: https://rahulshettyacademy.com/seleniumPractise/#/

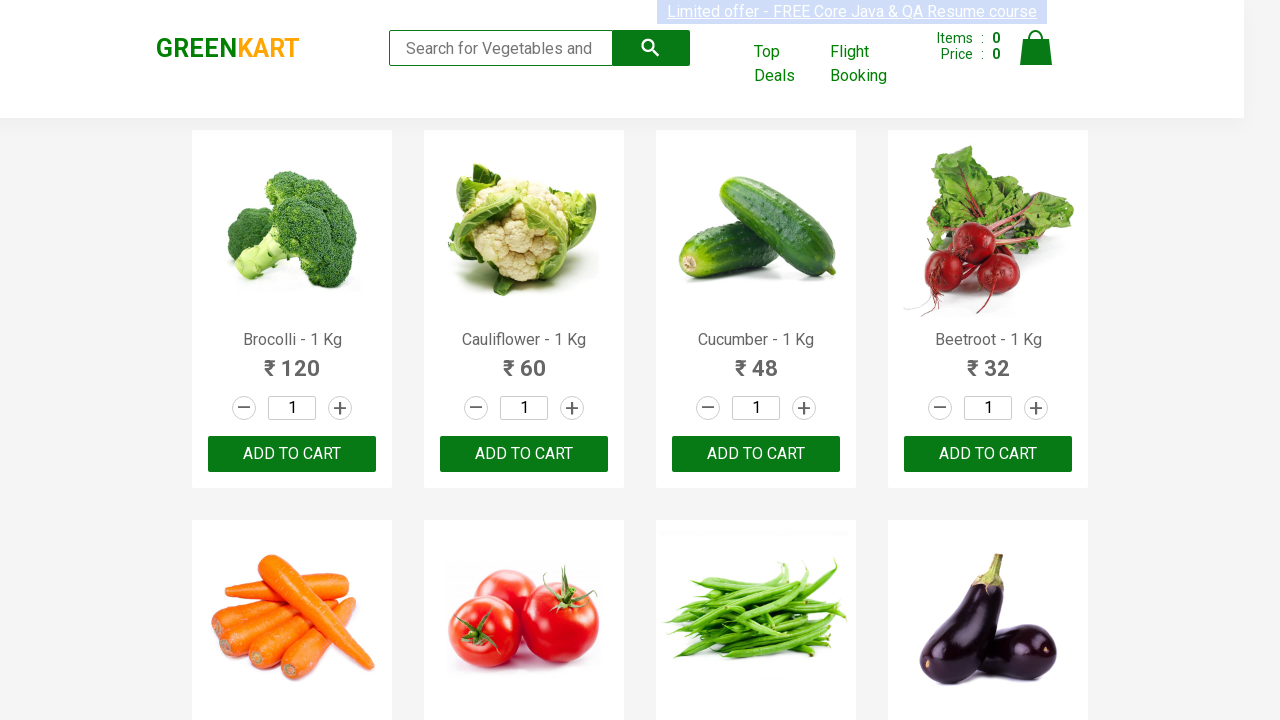

Filled search box with 'ca' on .search-keyword
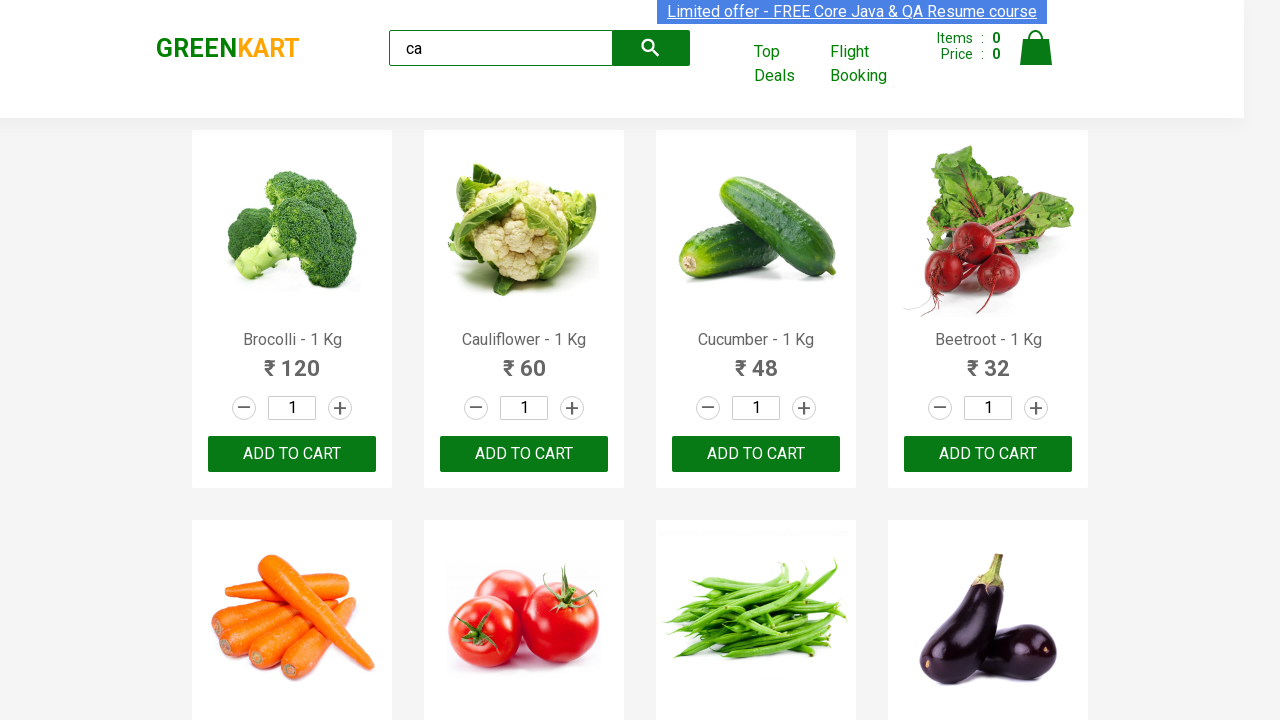

Waited 2 seconds for search results to load
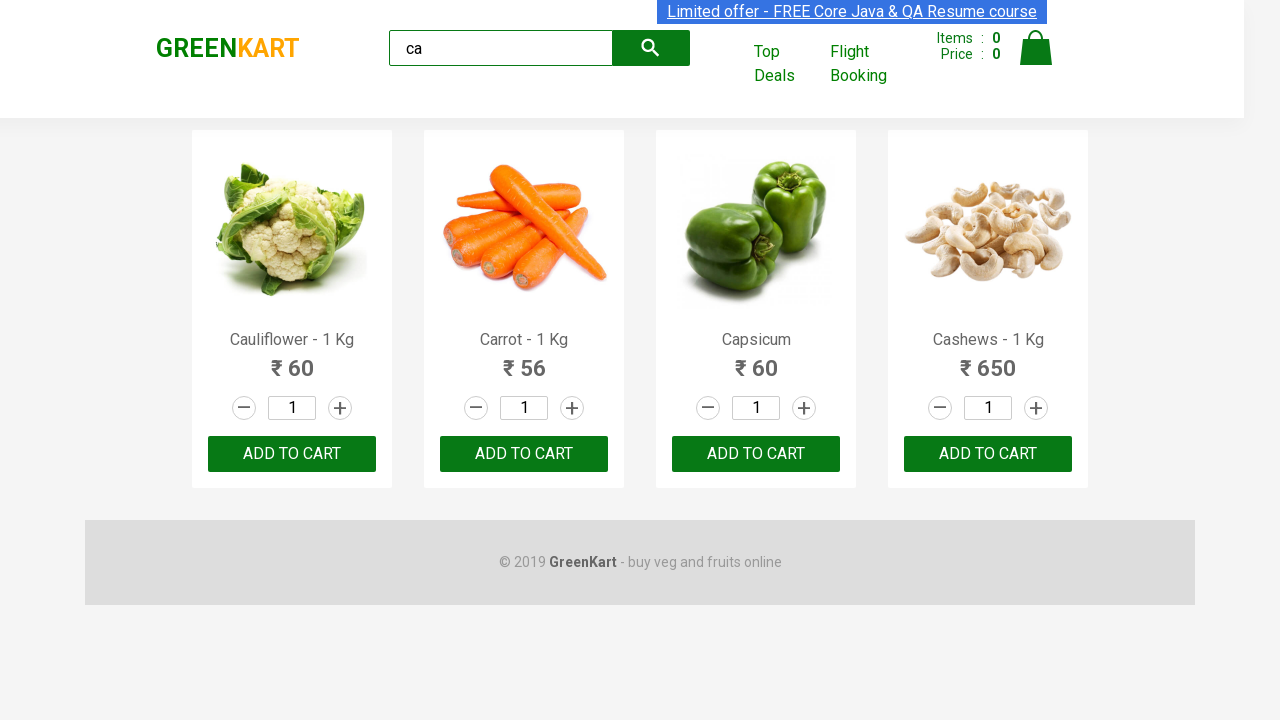

Waited for visible products to appear
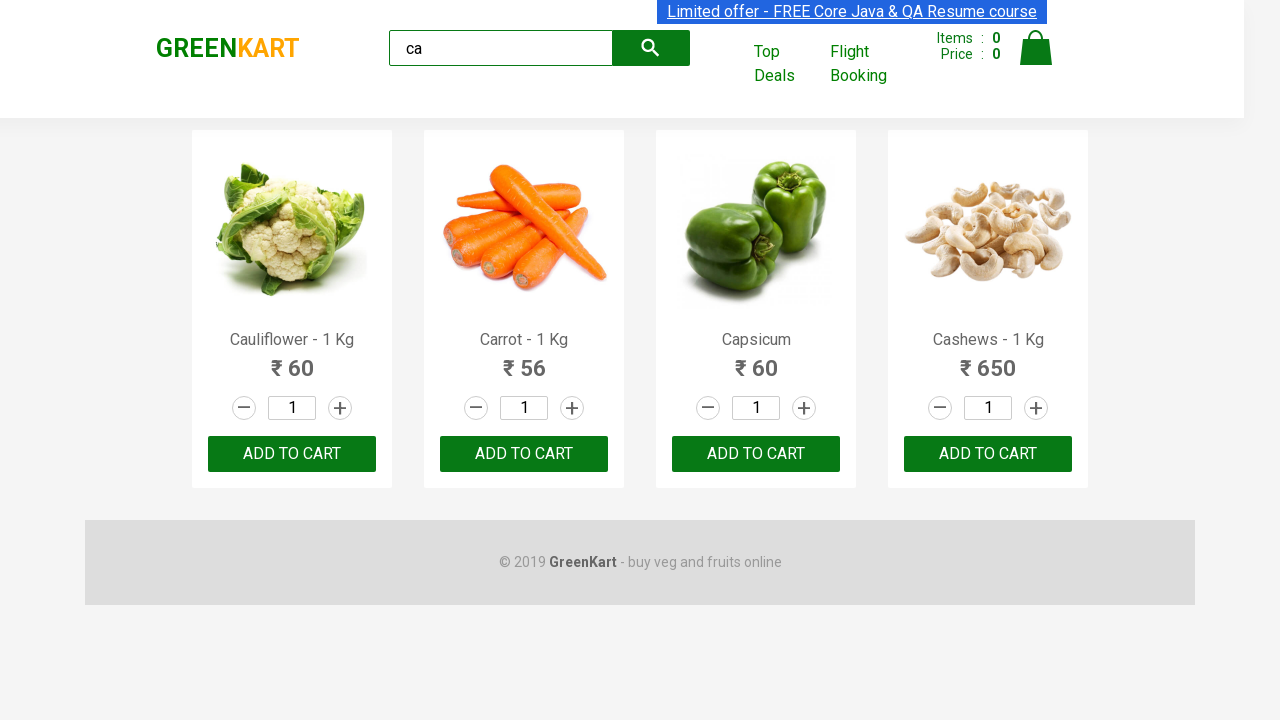

Retrieved list of visible products - found 4 products
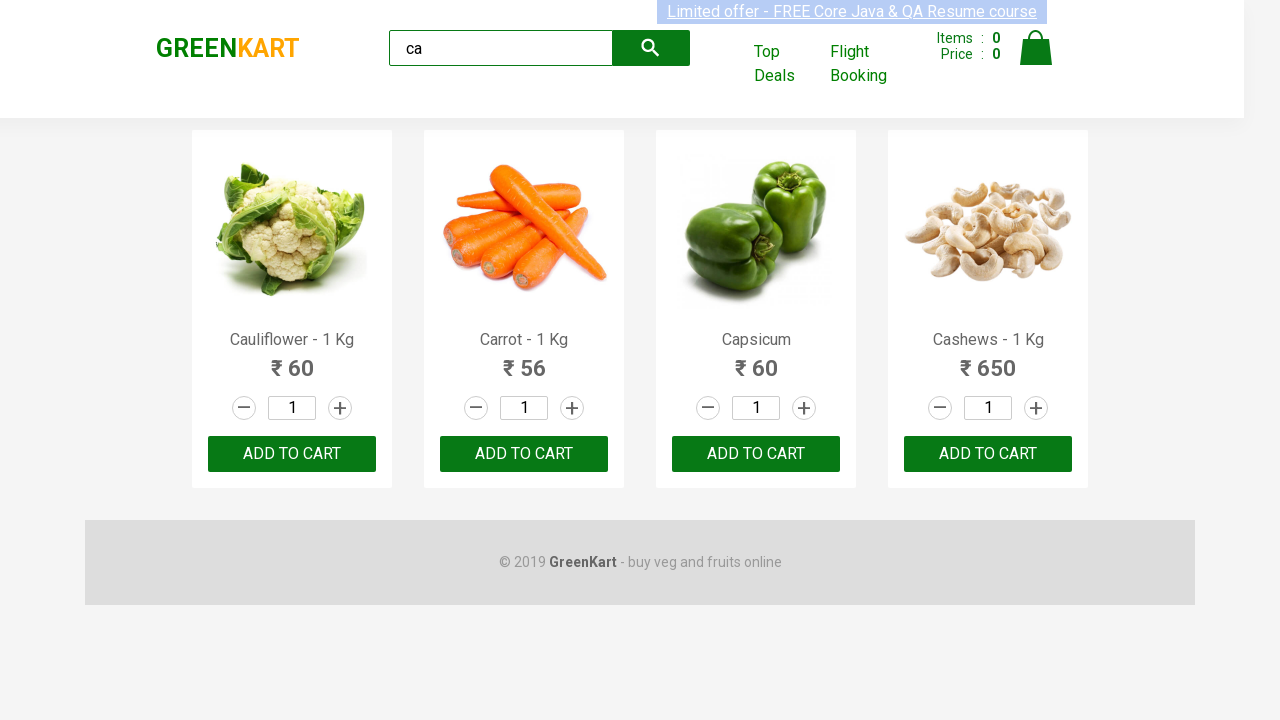

Verified that exactly 4 products are displayed
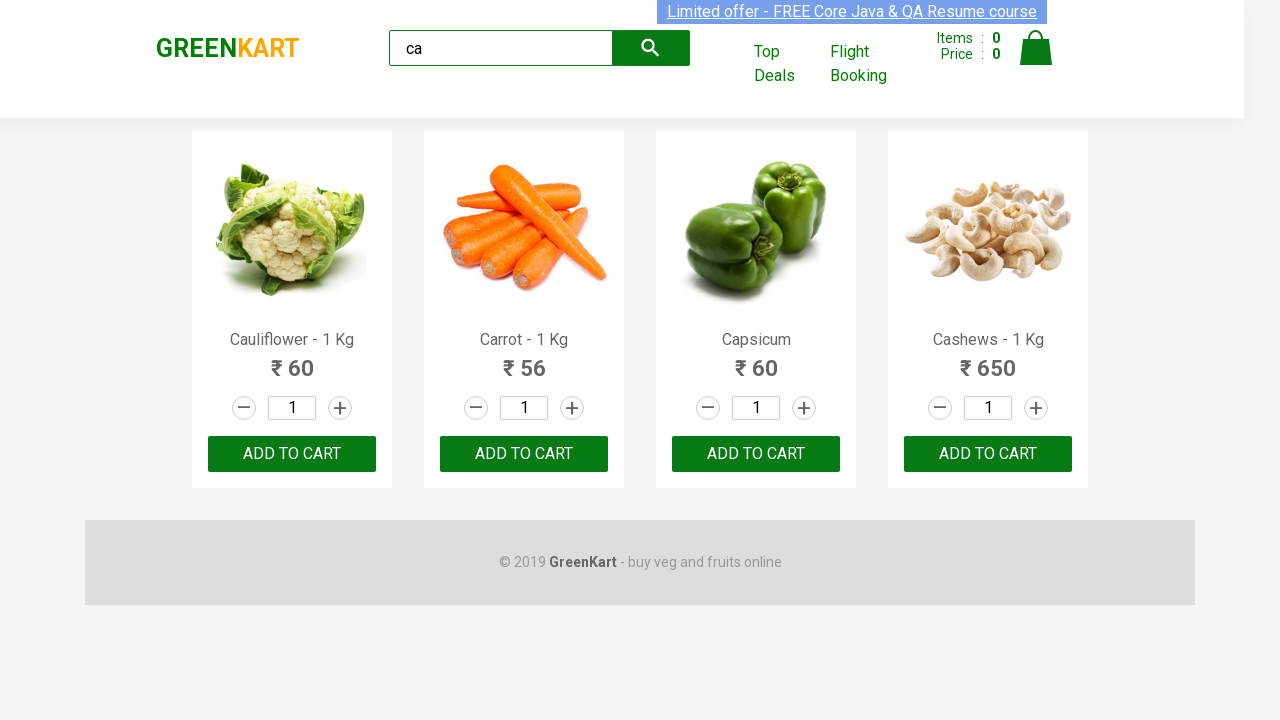

Clicked 'ADD TO CART' button on the third product at (756, 454) on .products .product >> nth=2 >> text=ADD TO CART
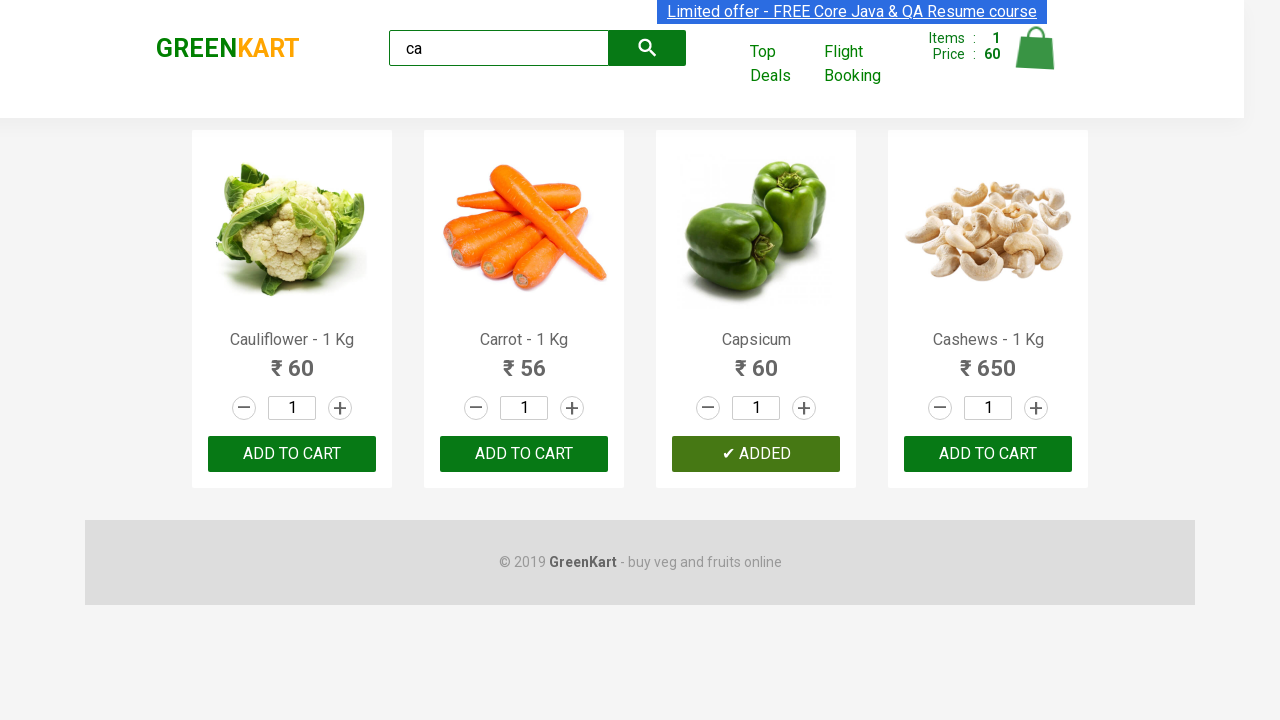

Retrieved all products to search for Cashews
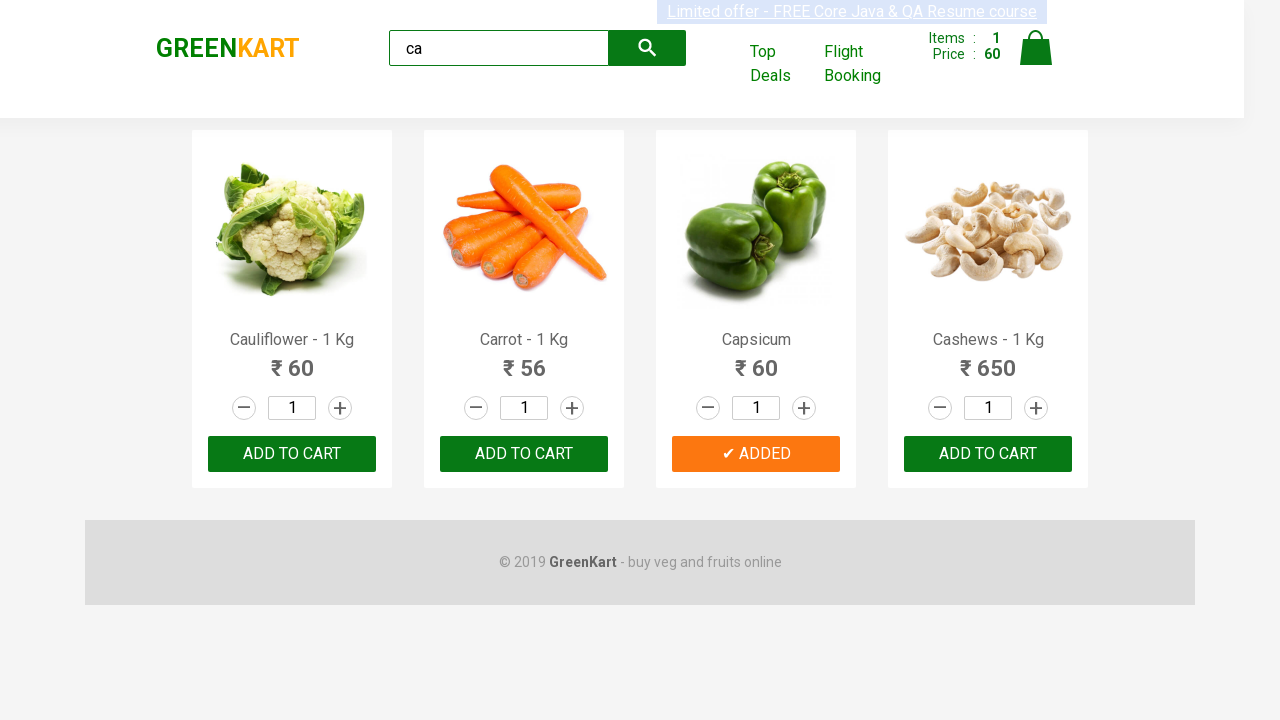

Retrieved product name: Cauliflower - 1 Kg
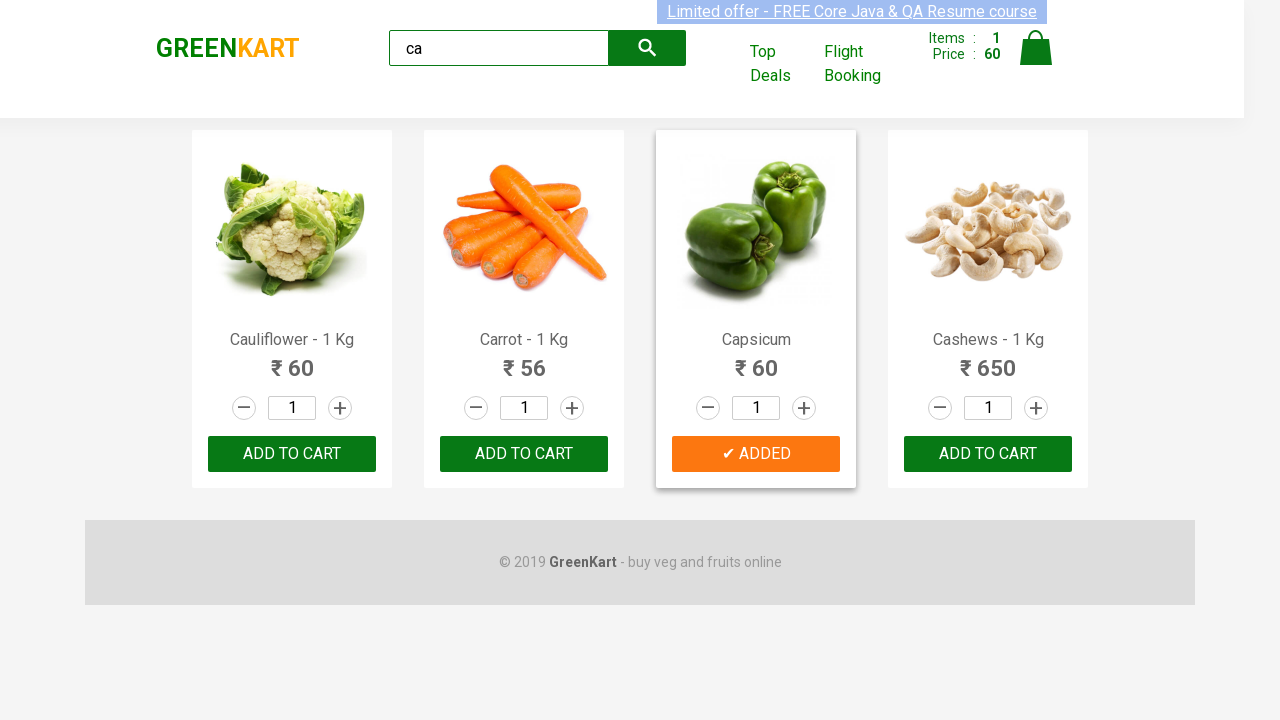

Retrieved product name: Carrot - 1 Kg
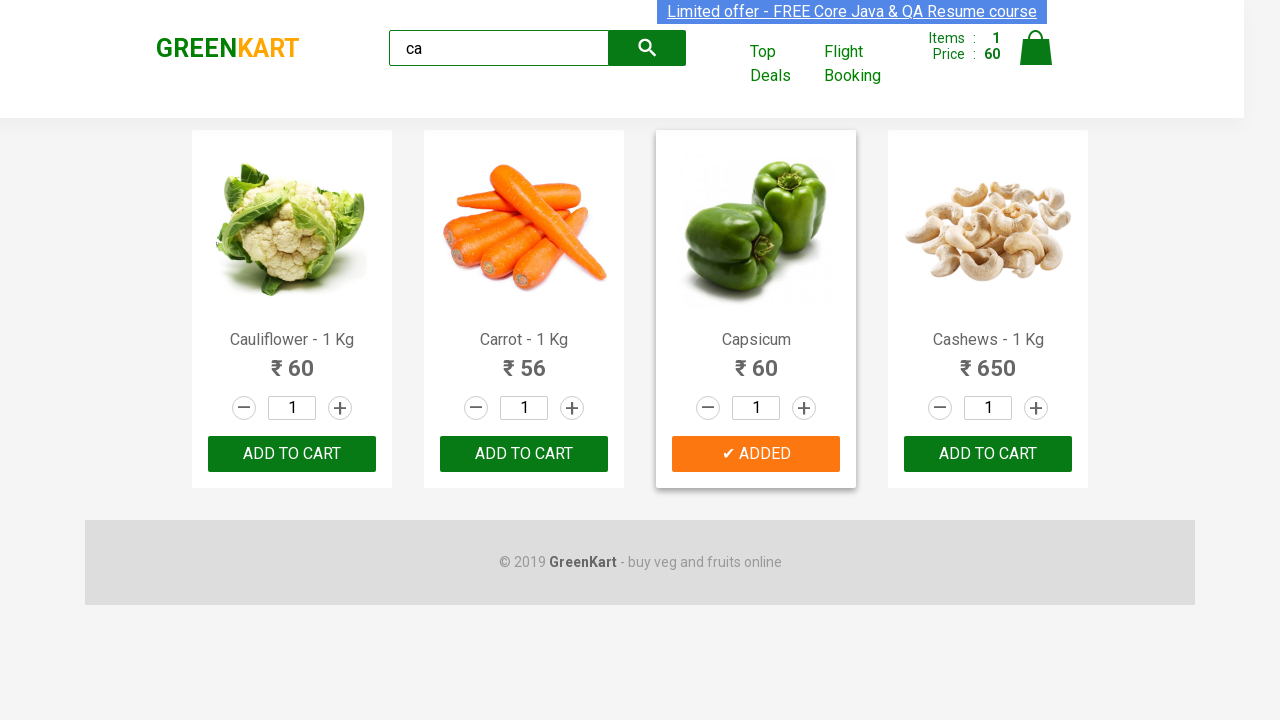

Retrieved product name: Capsicum
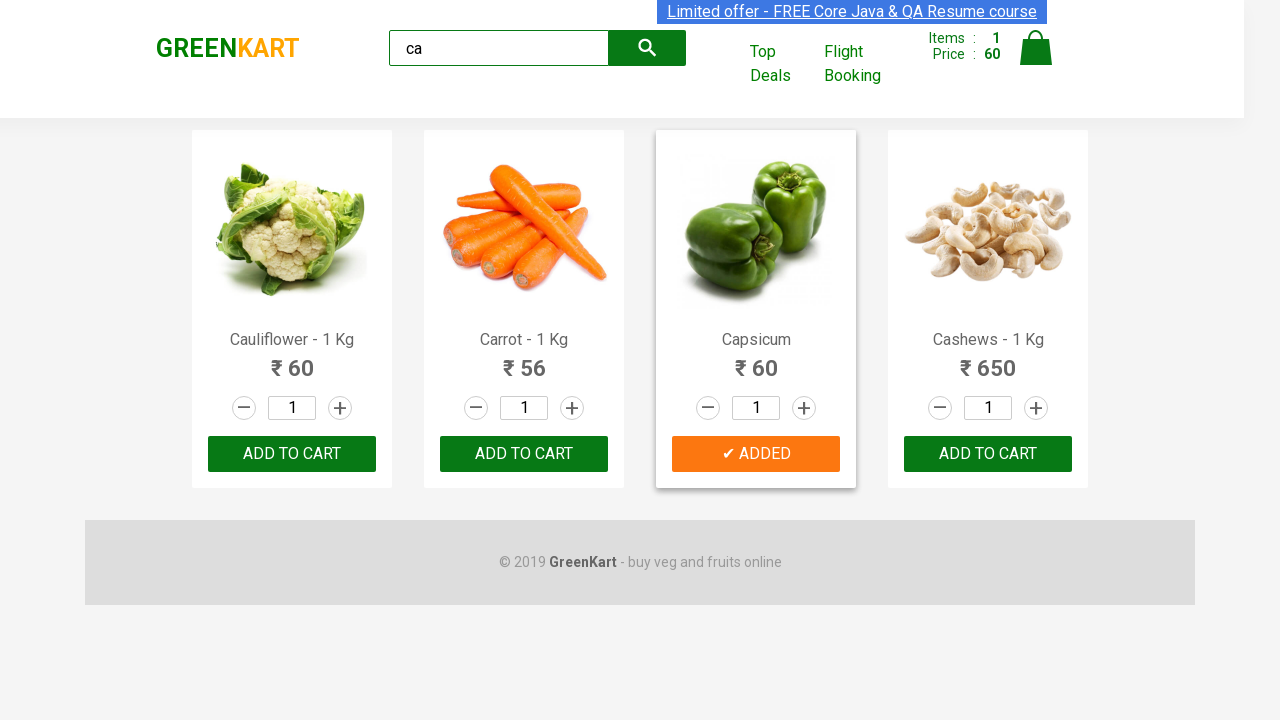

Retrieved product name: Cashews - 1 Kg
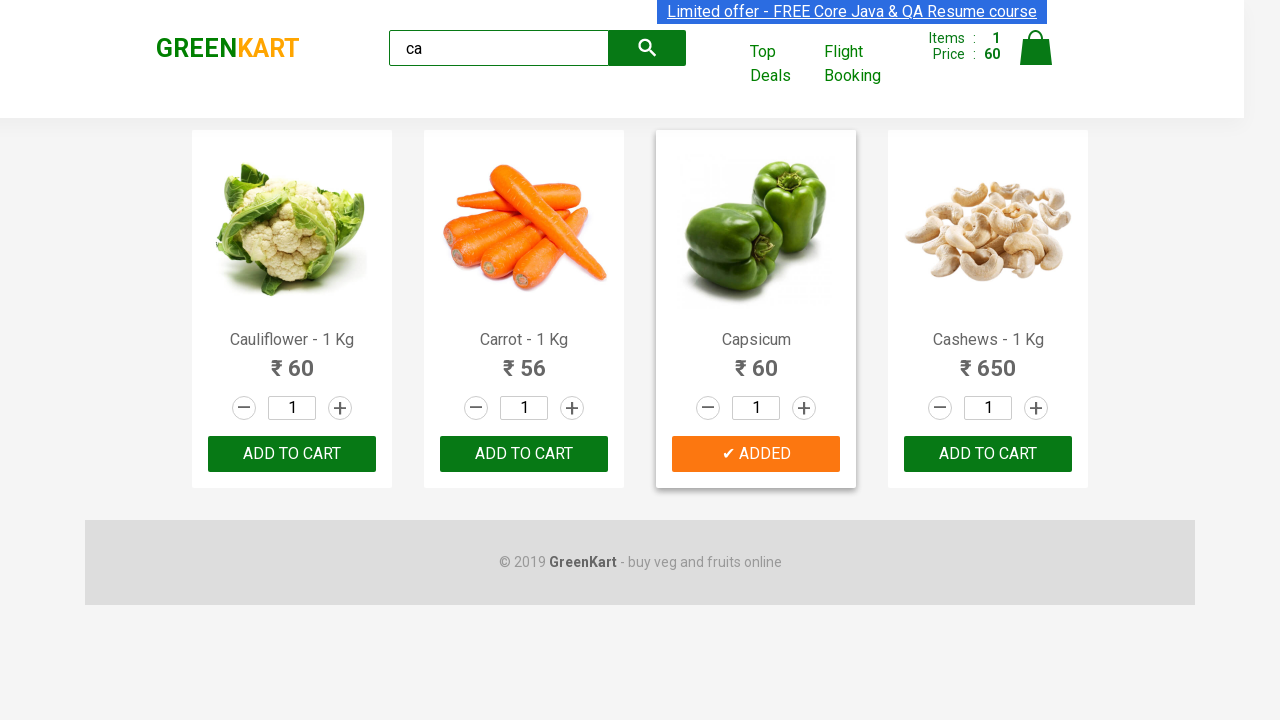

Clicked 'ADD TO CART' button on Cashews product at (988, 454) on .products .product >> nth=3 >> button
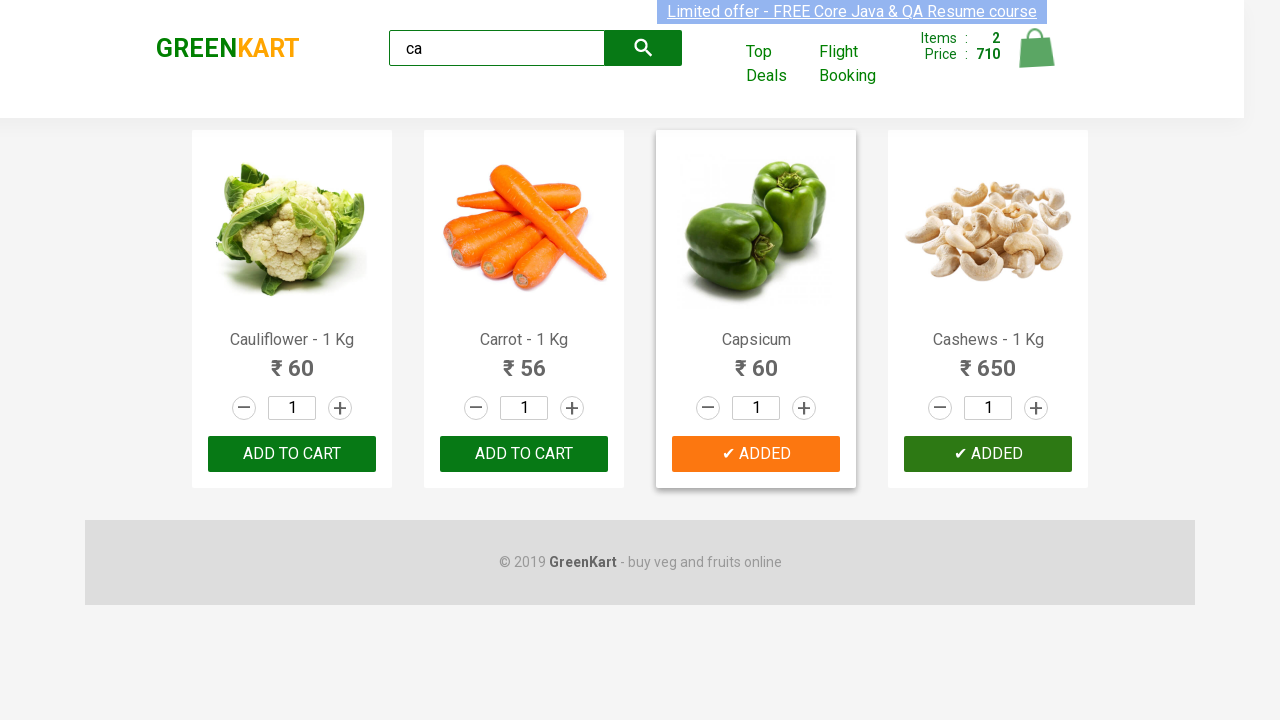

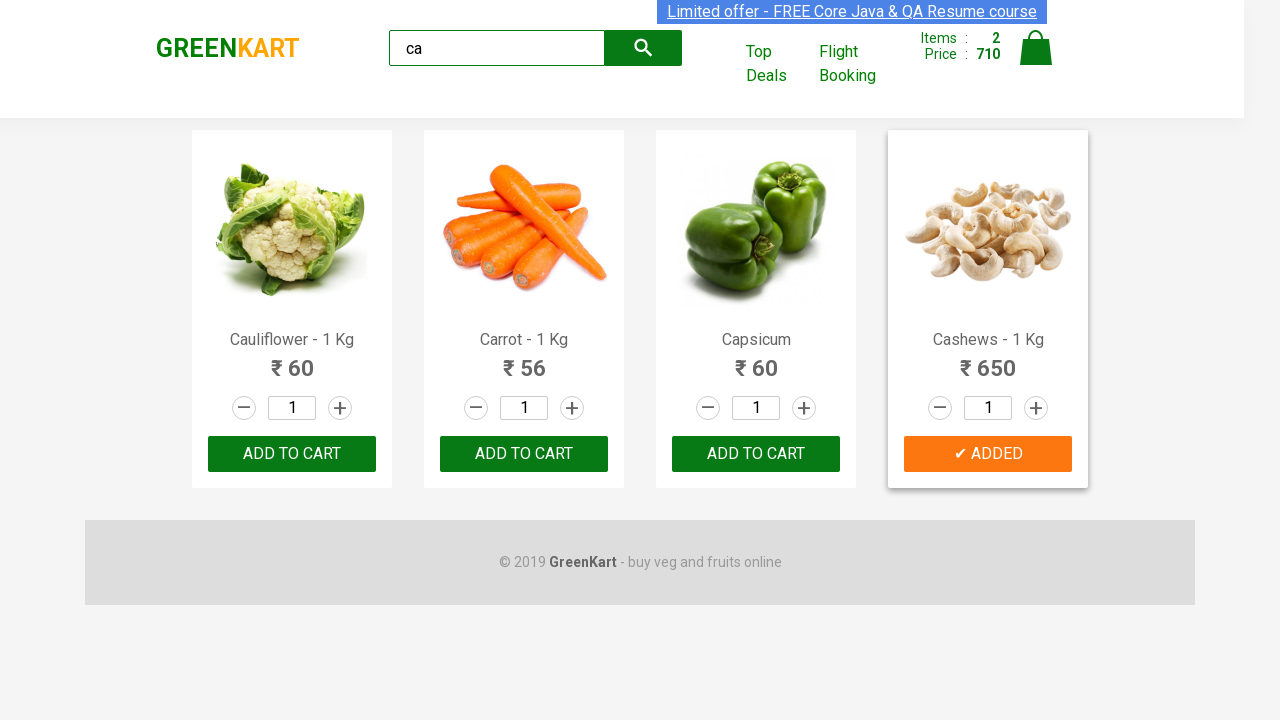